Tests entering text in a text box and verifying the result is displayed correctly after clicking a button

Starting URL: https://kristinek.github.io/site/examples/actions

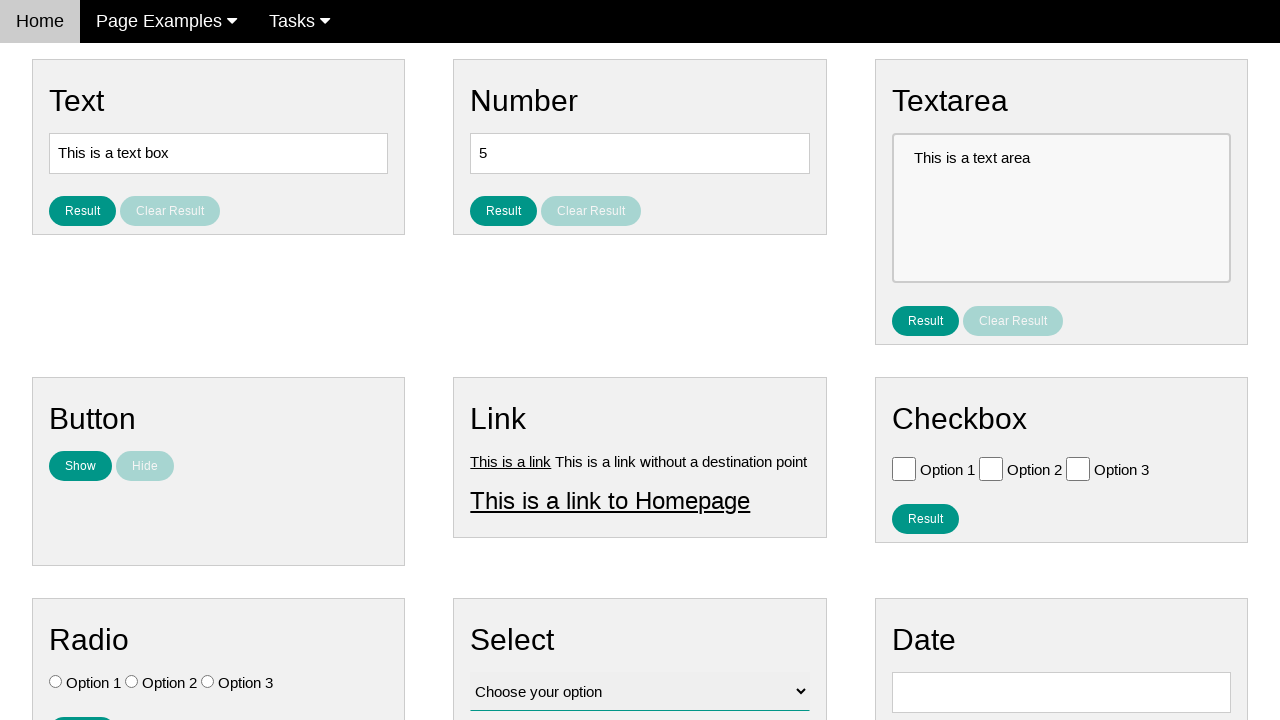

Cleared the text box on [name='vfb-5']
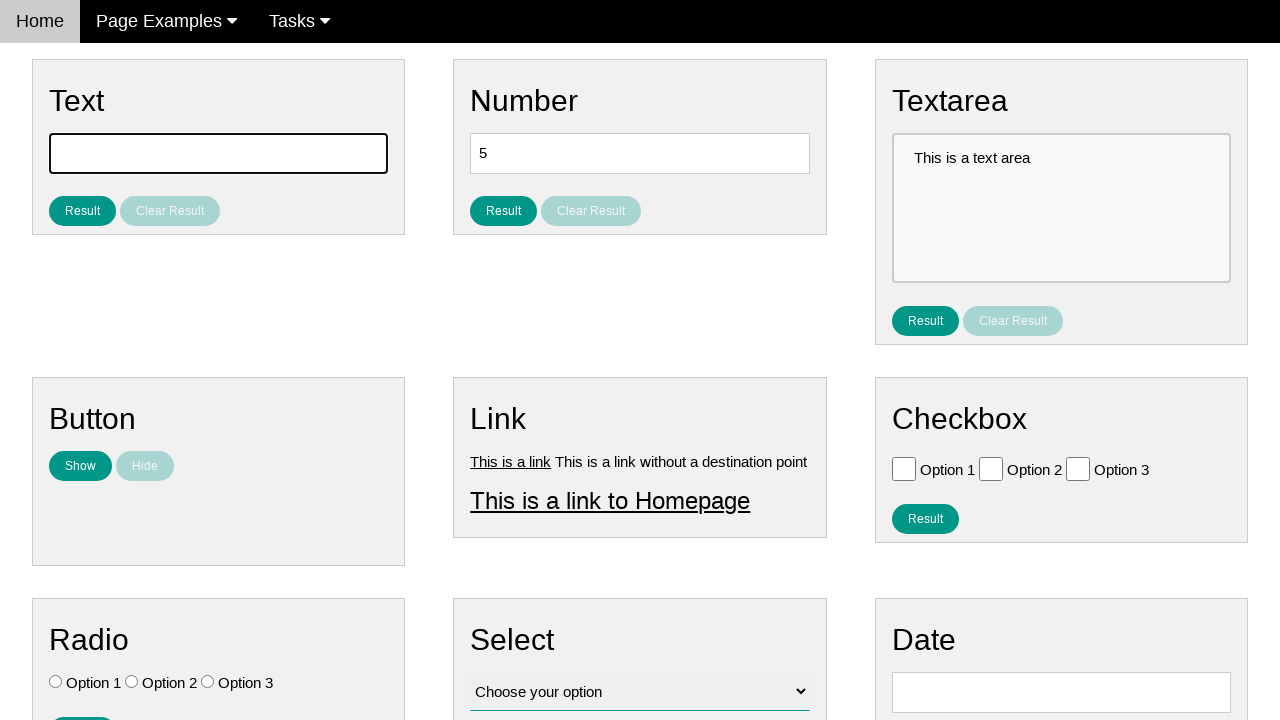

Filled text box with 'Automation Testing' on [name='vfb-5']
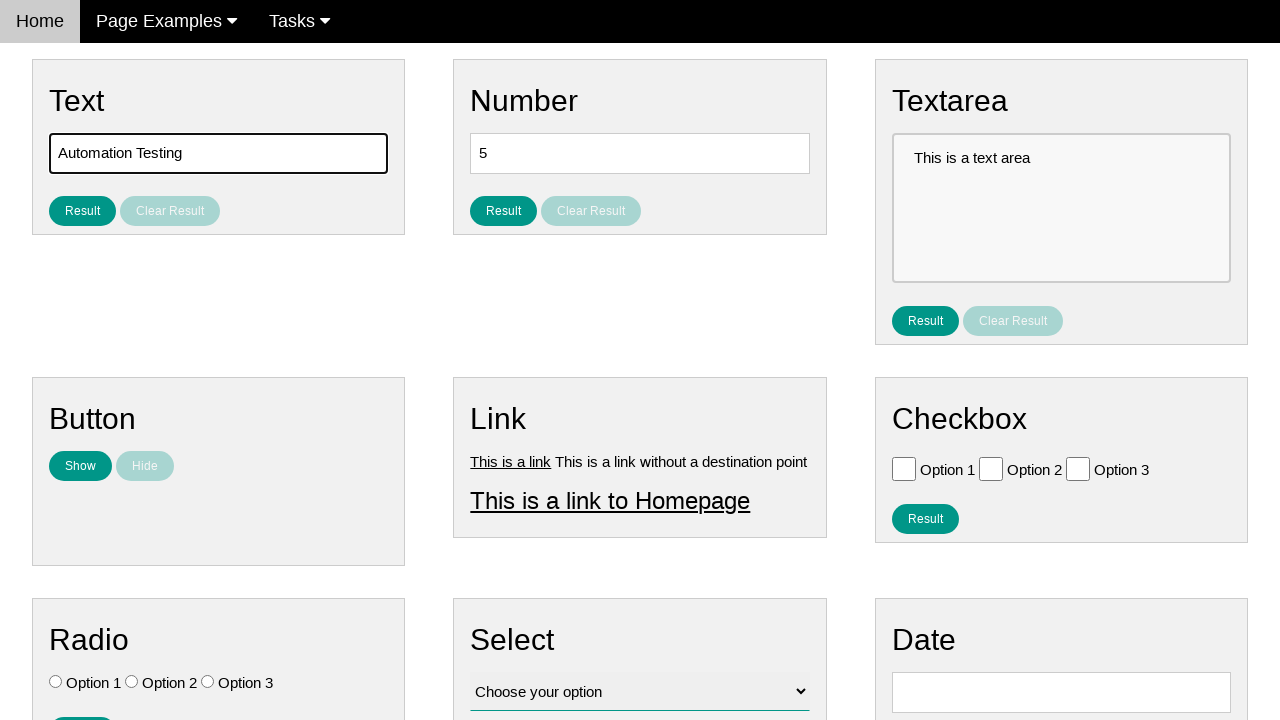

Clicked the result button at (82, 211) on #result_button_text
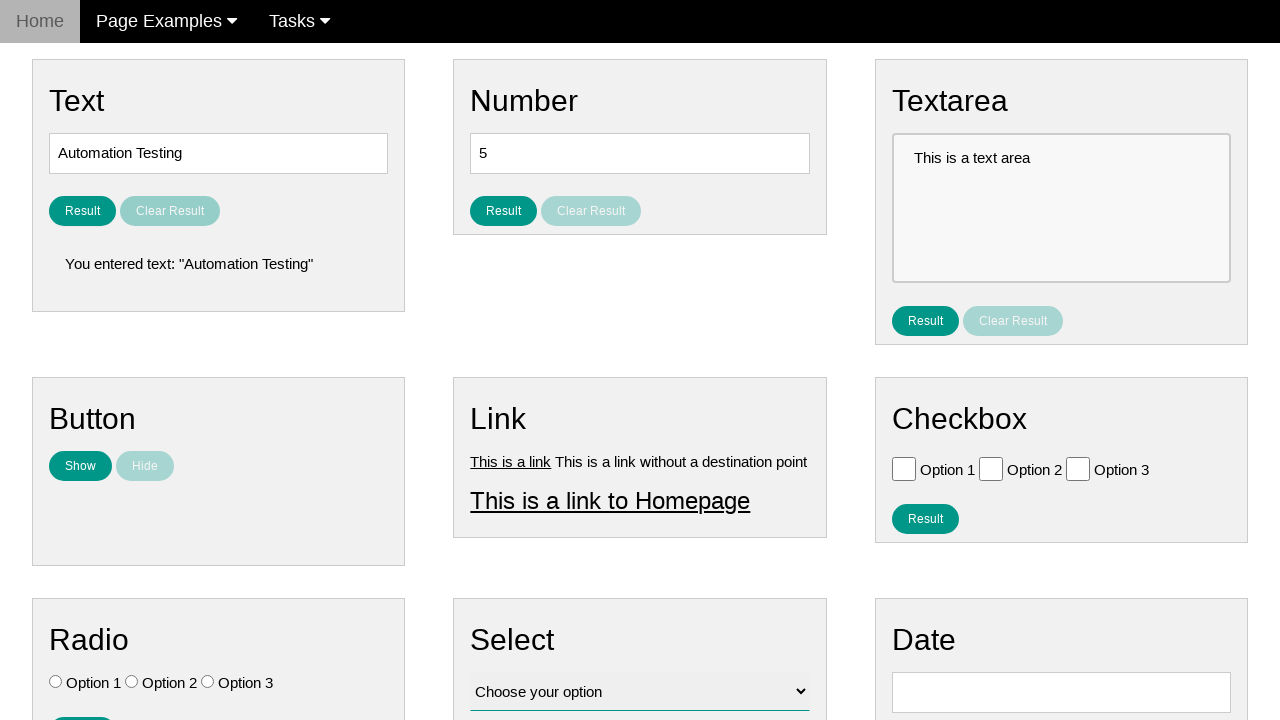

Result text element loaded
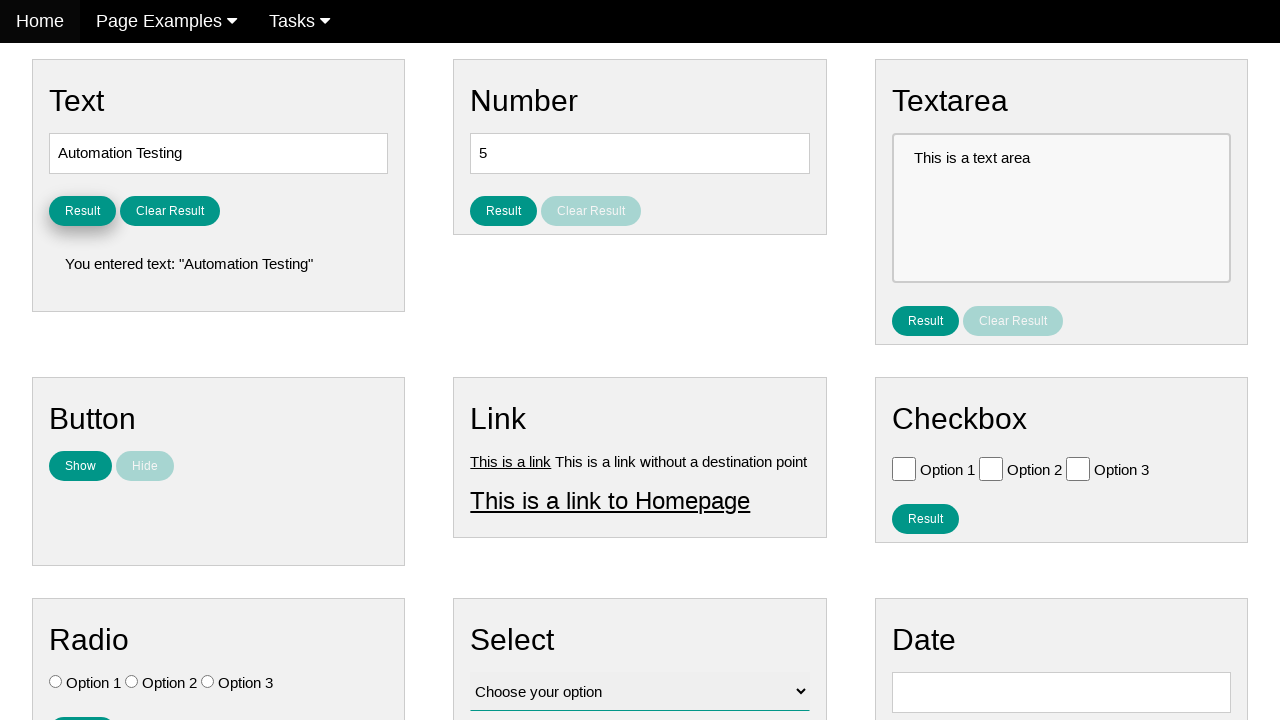

Retrieved result text content
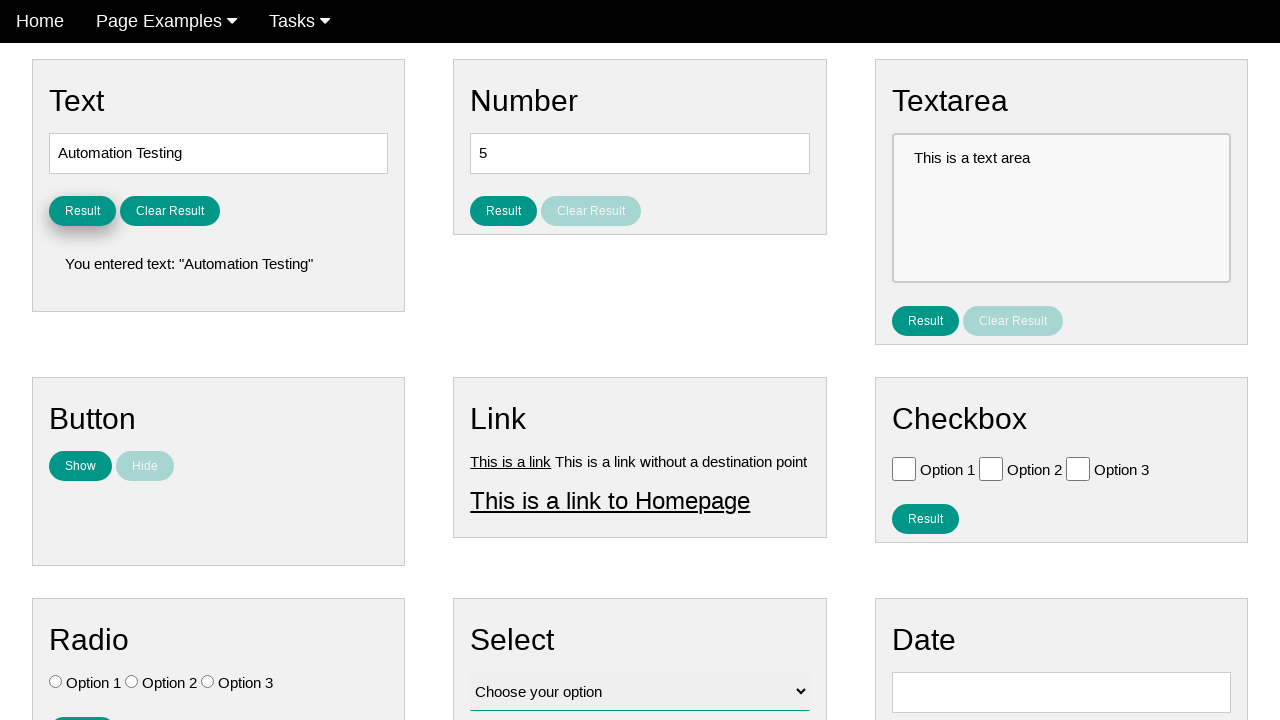

Verified result text contains 'Automation Testing'
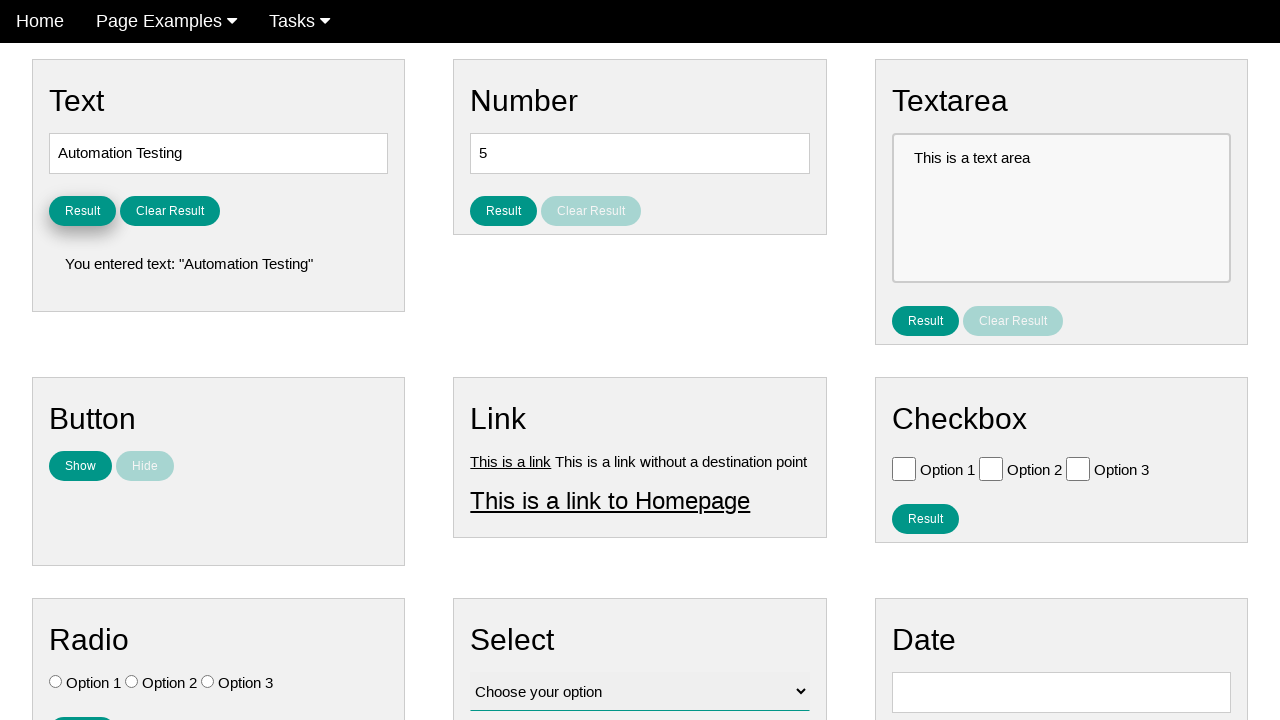

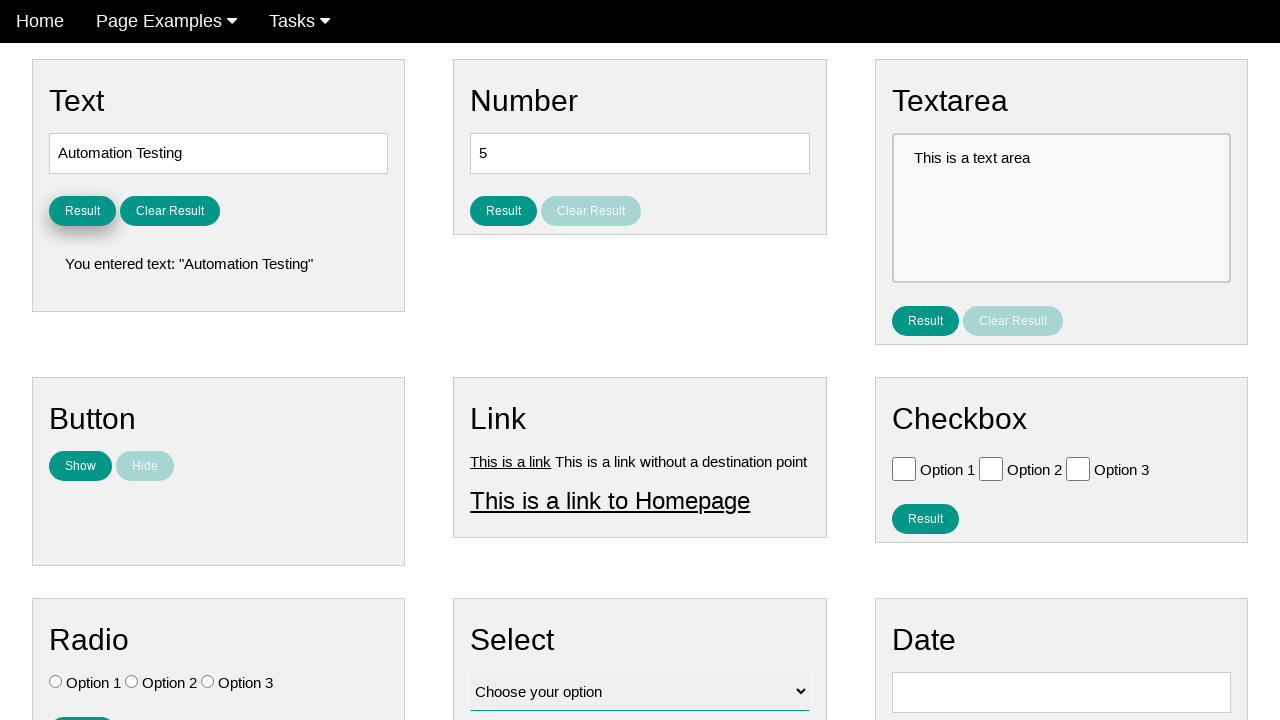